Tests scrolling functionality by pressing Page Down key multiple times to scroll down the page

Starting URL: https://www.hyrtutorials.com/

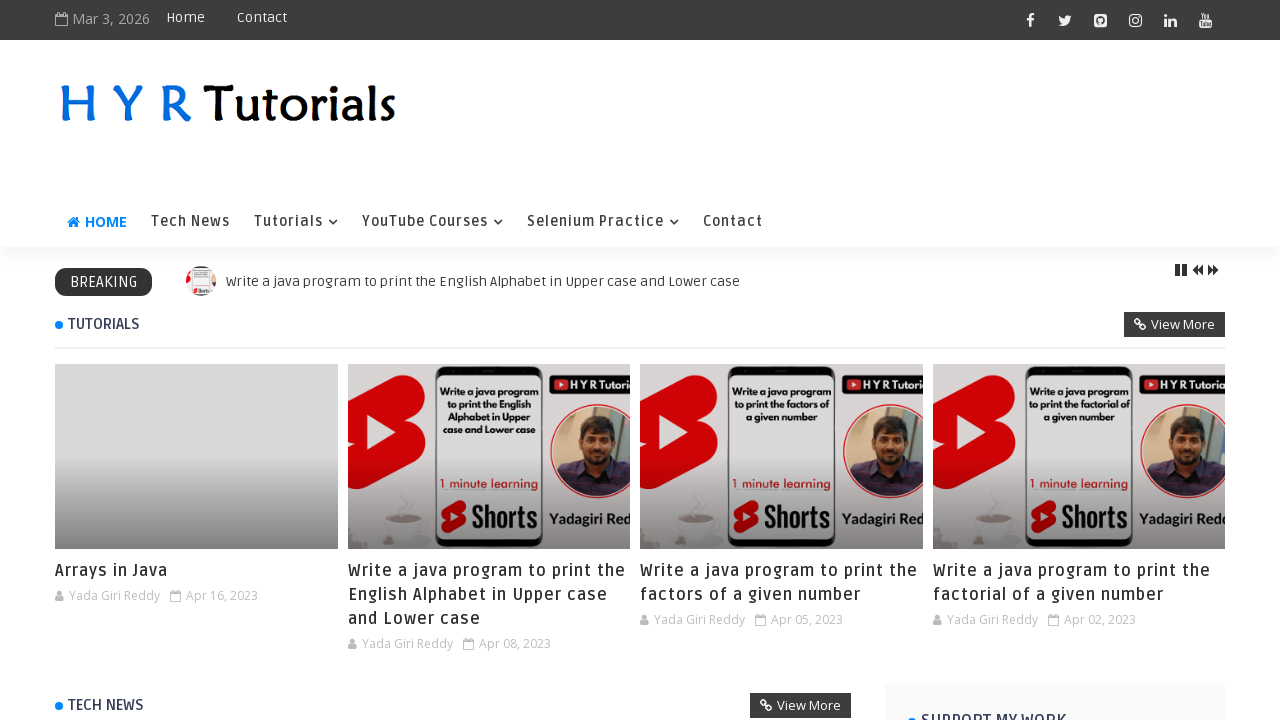

Pressed Page Down key to scroll down
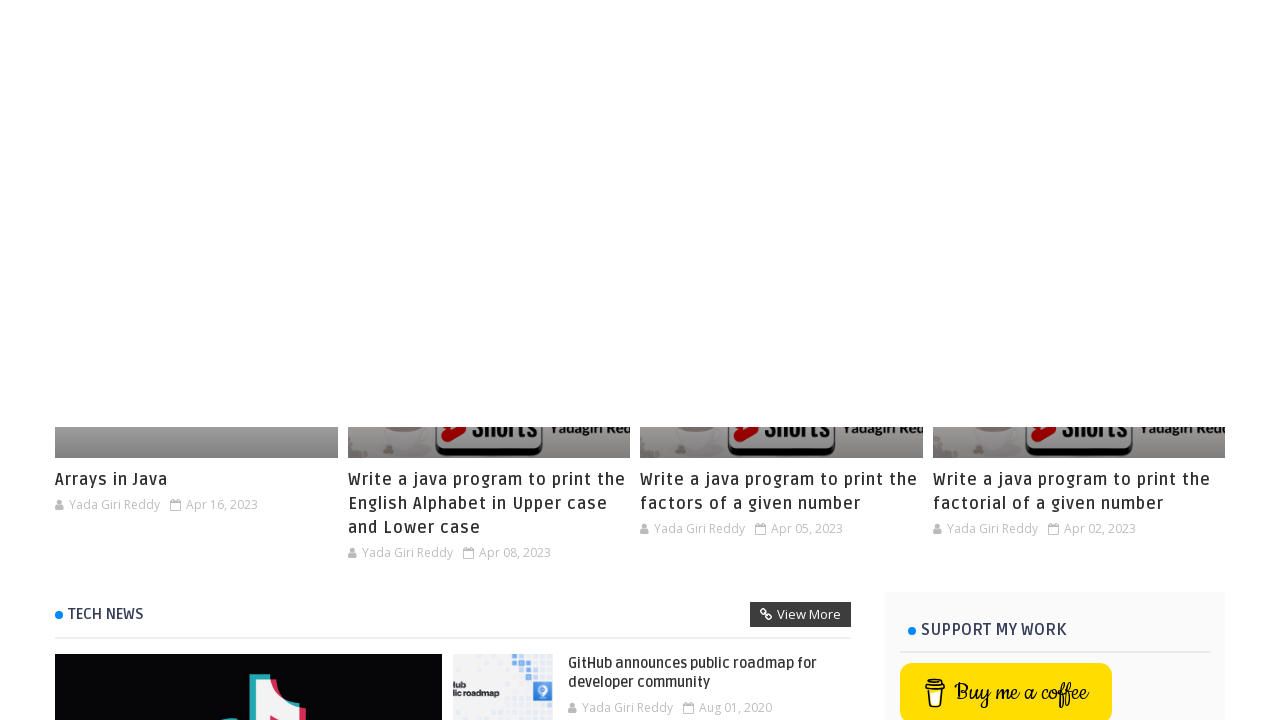

Waited 2 seconds for page to settle after scrolling
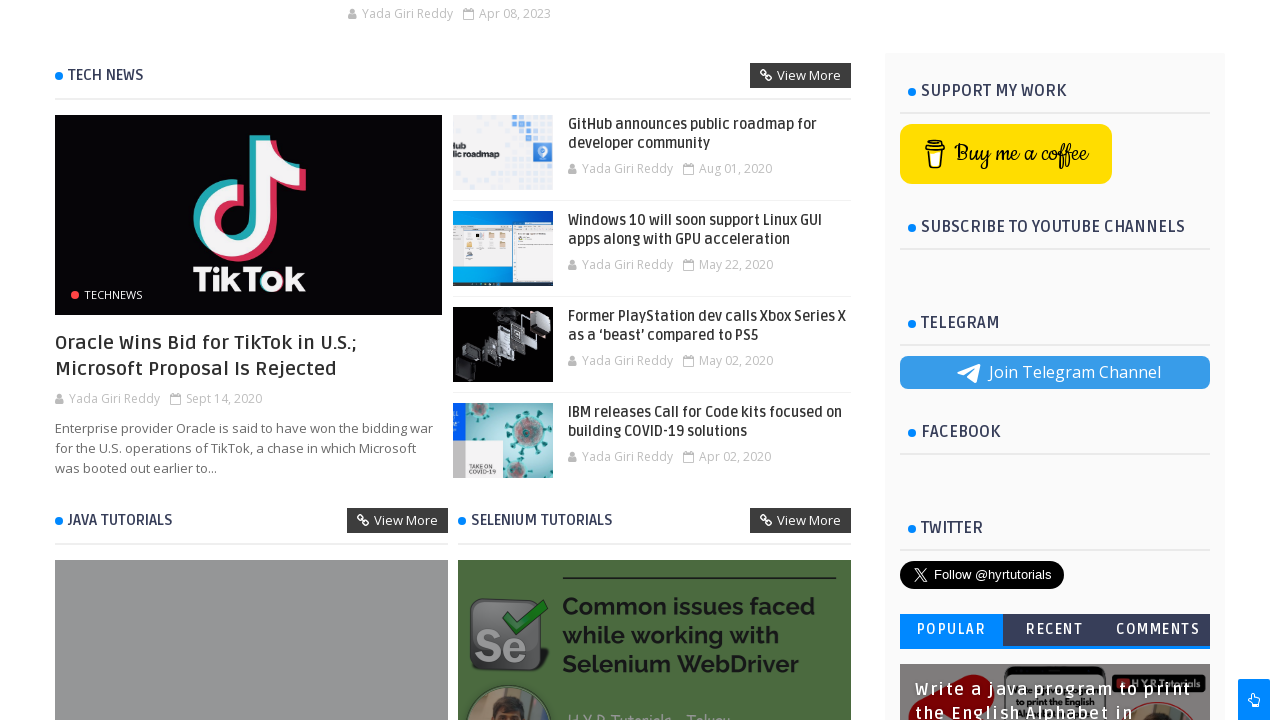

Pressed Page Down key to scroll down
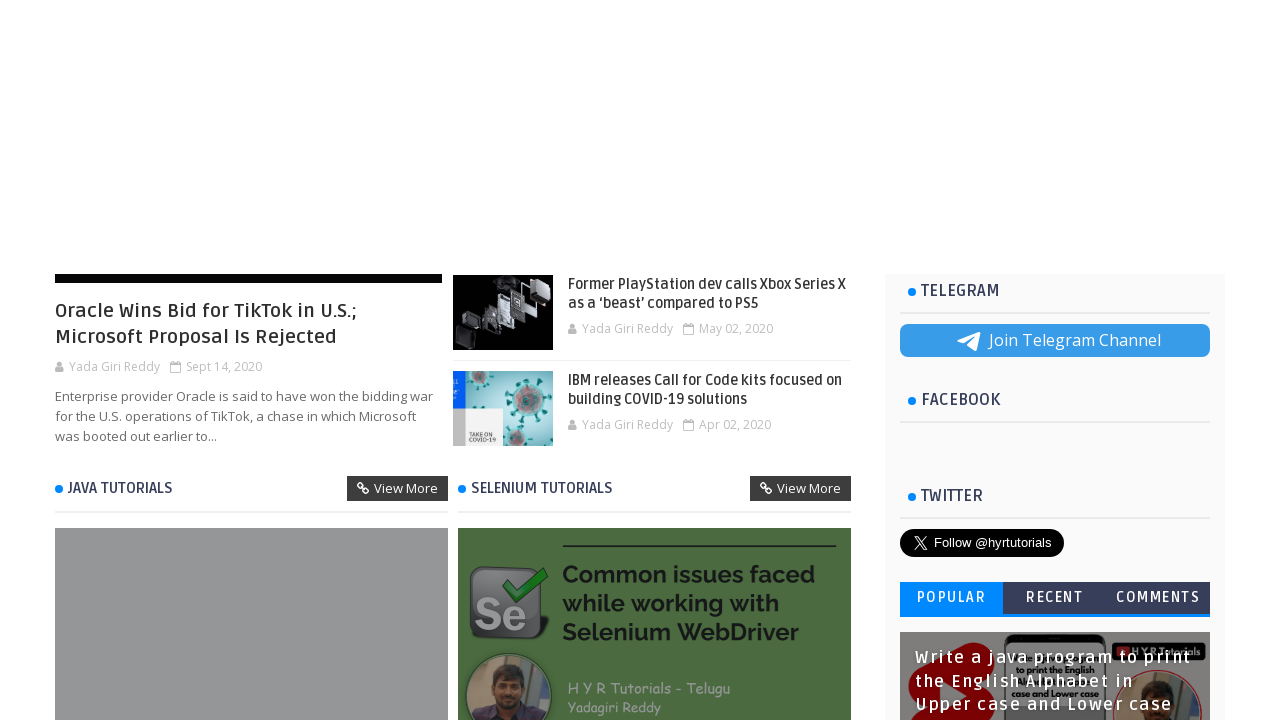

Waited 2 seconds for page to settle after scrolling
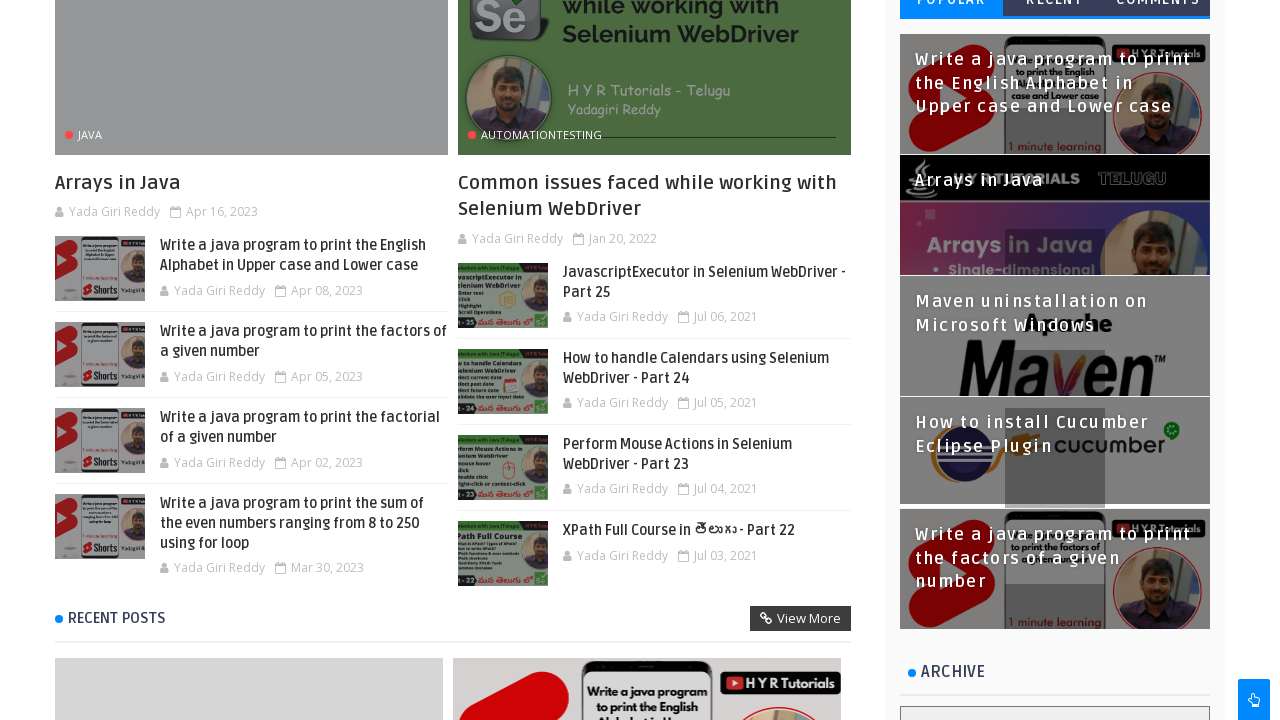

Pressed Page Down key to scroll down
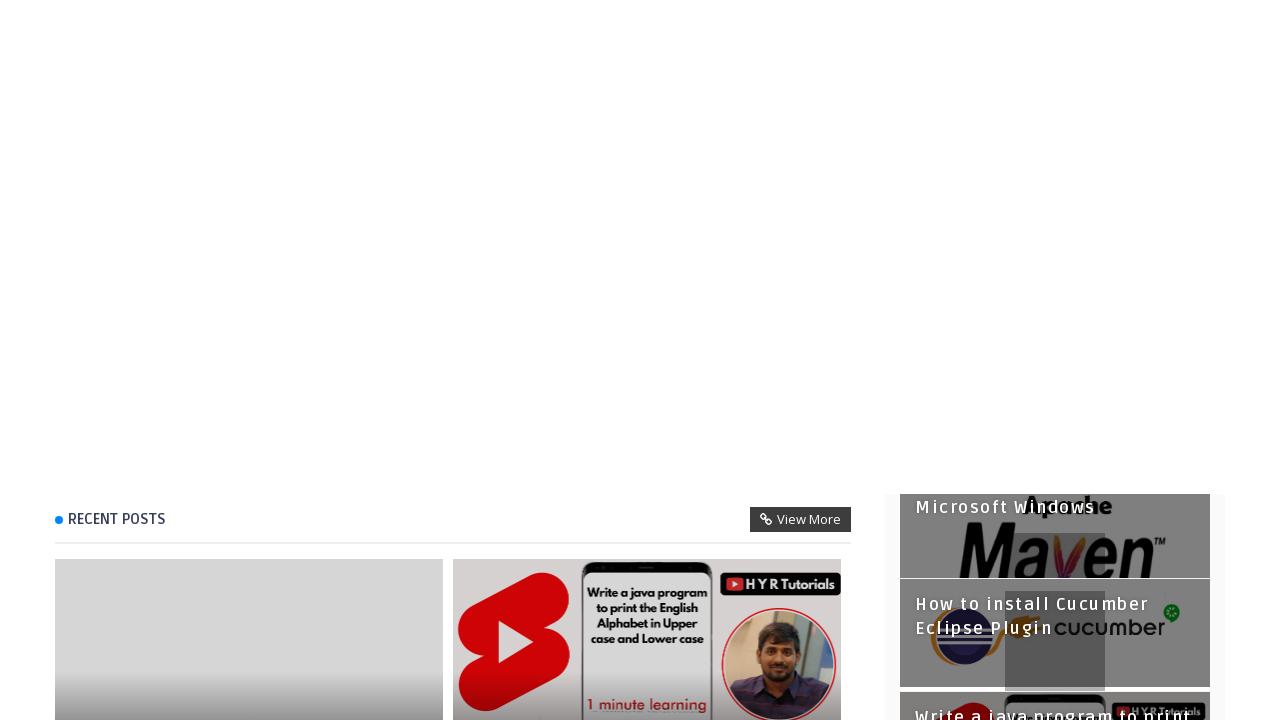

Waited 2 seconds for page to settle after scrolling
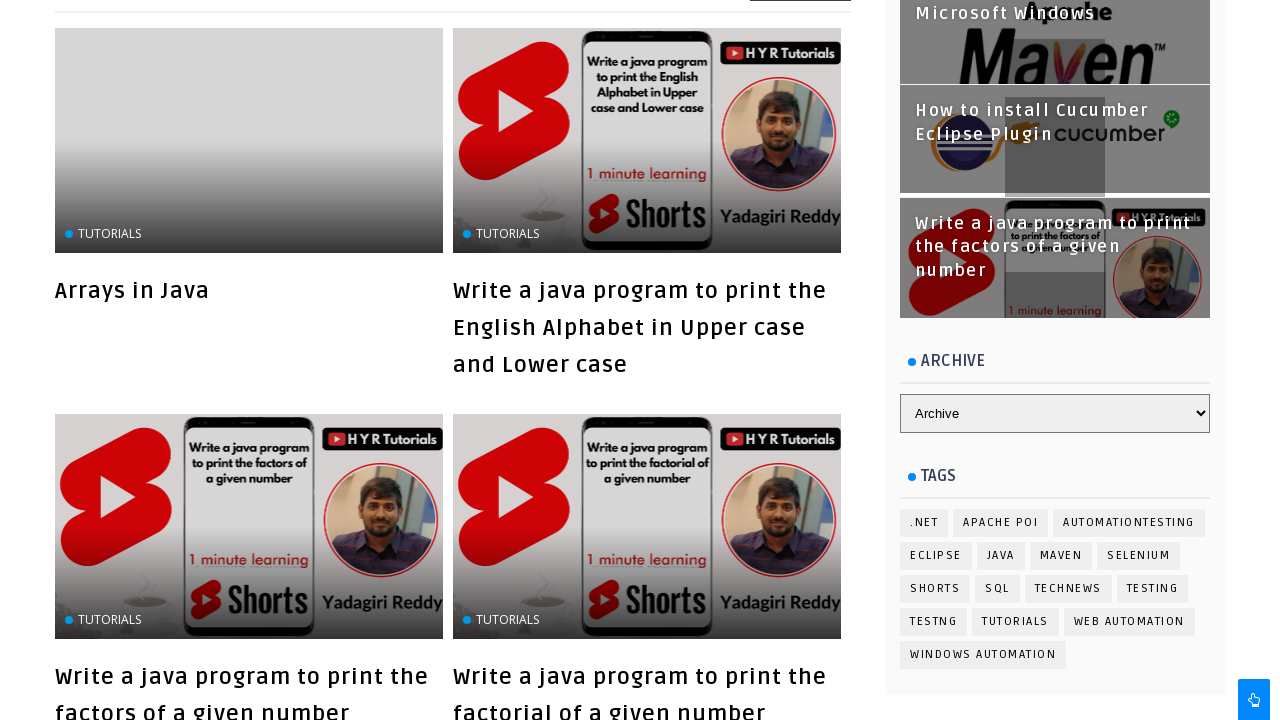

Pressed Page Down key to scroll down
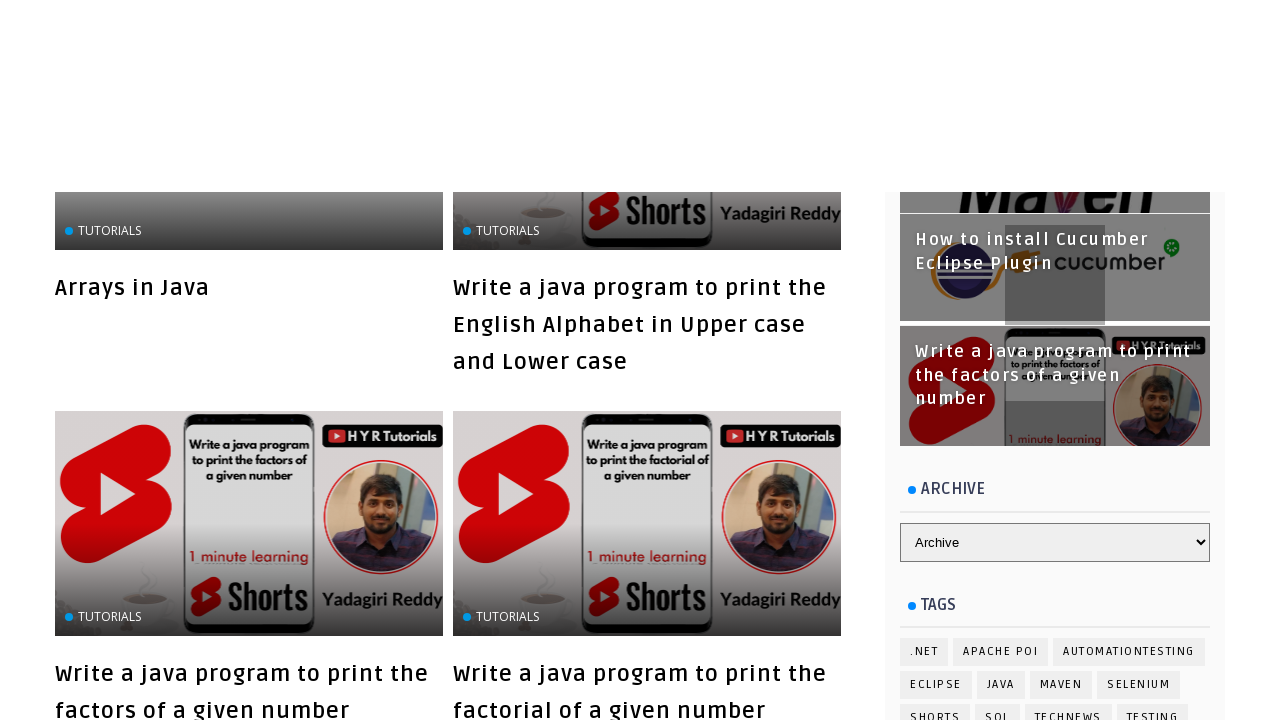

Waited 2 seconds for page to settle after scrolling
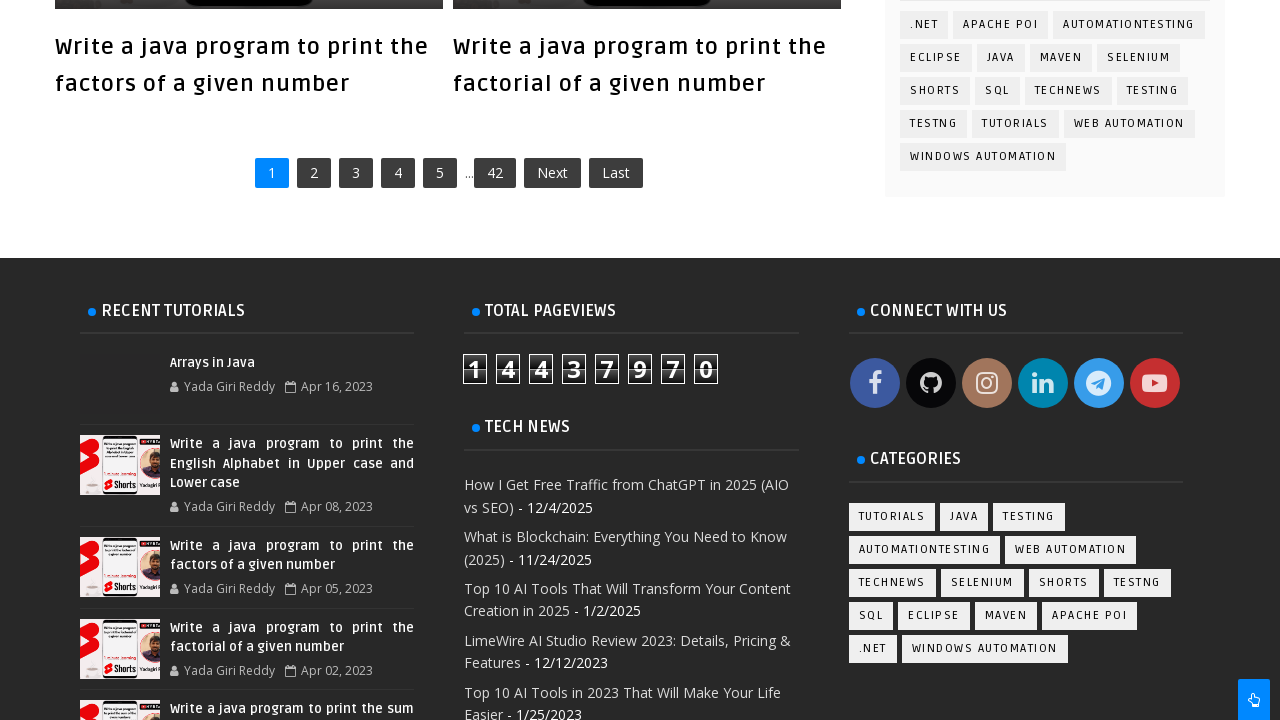

Pressed Page Down key to scroll down
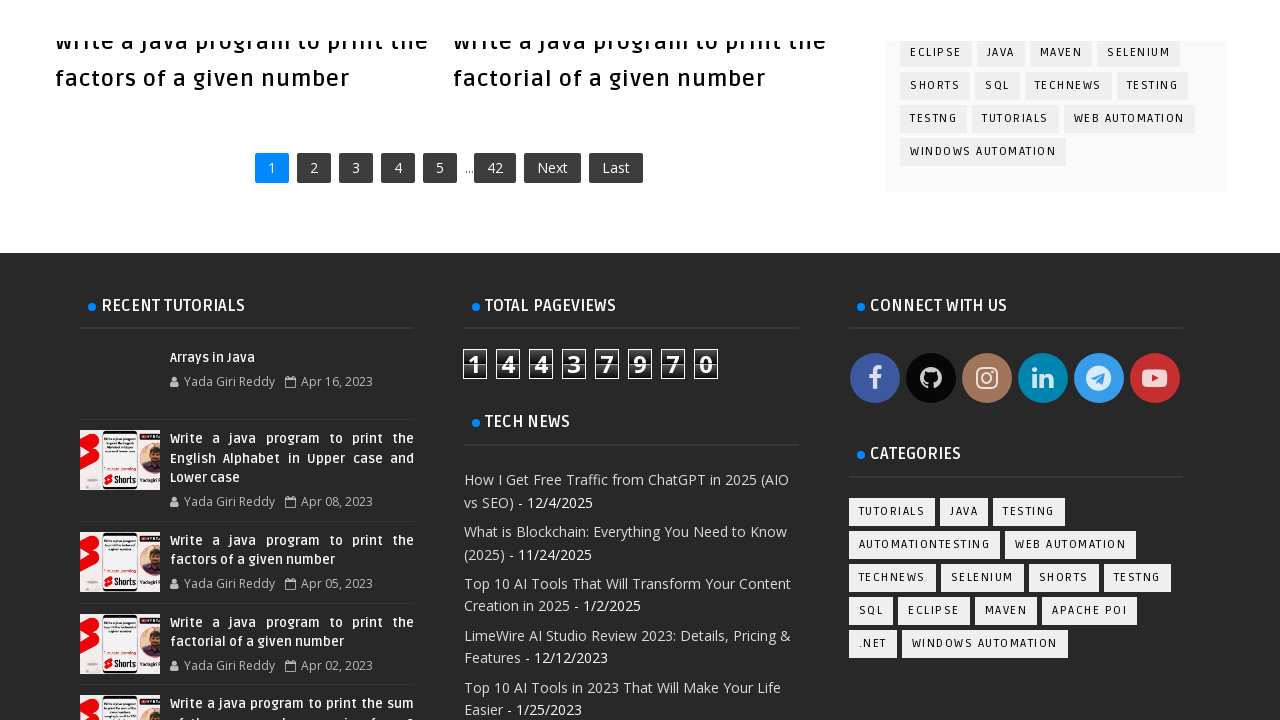

Waited 2 seconds for page to settle after scrolling
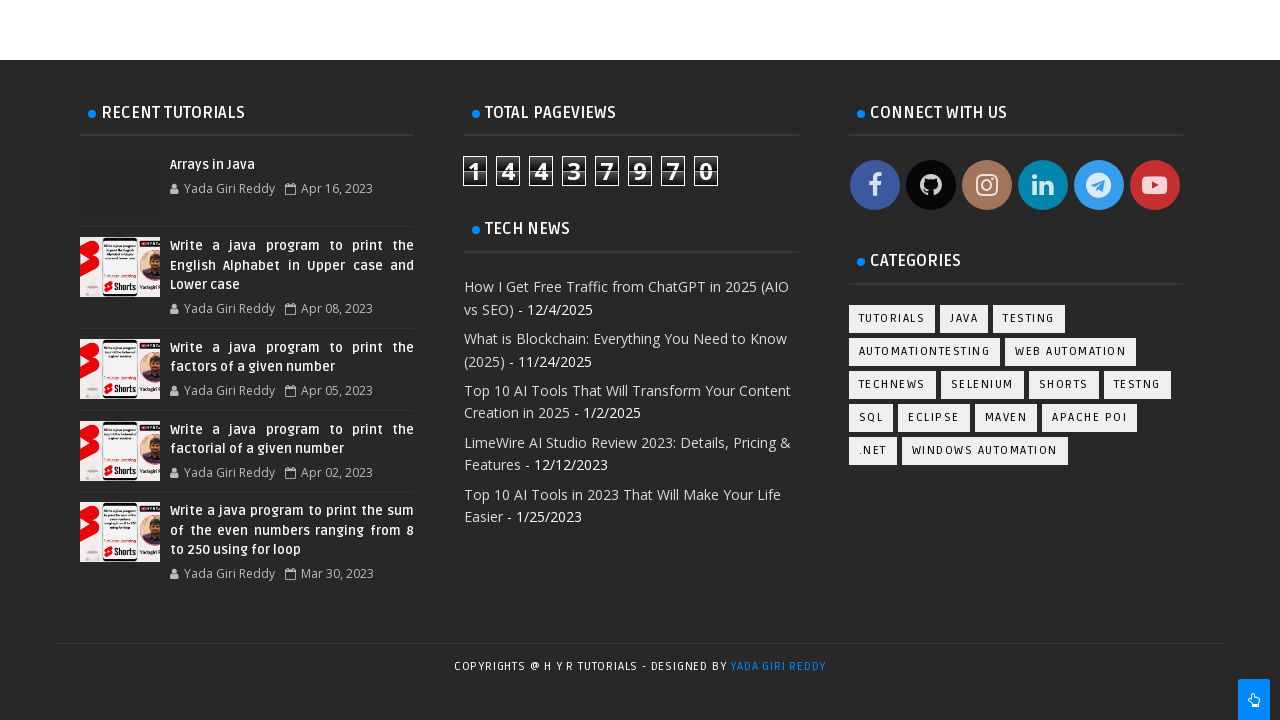

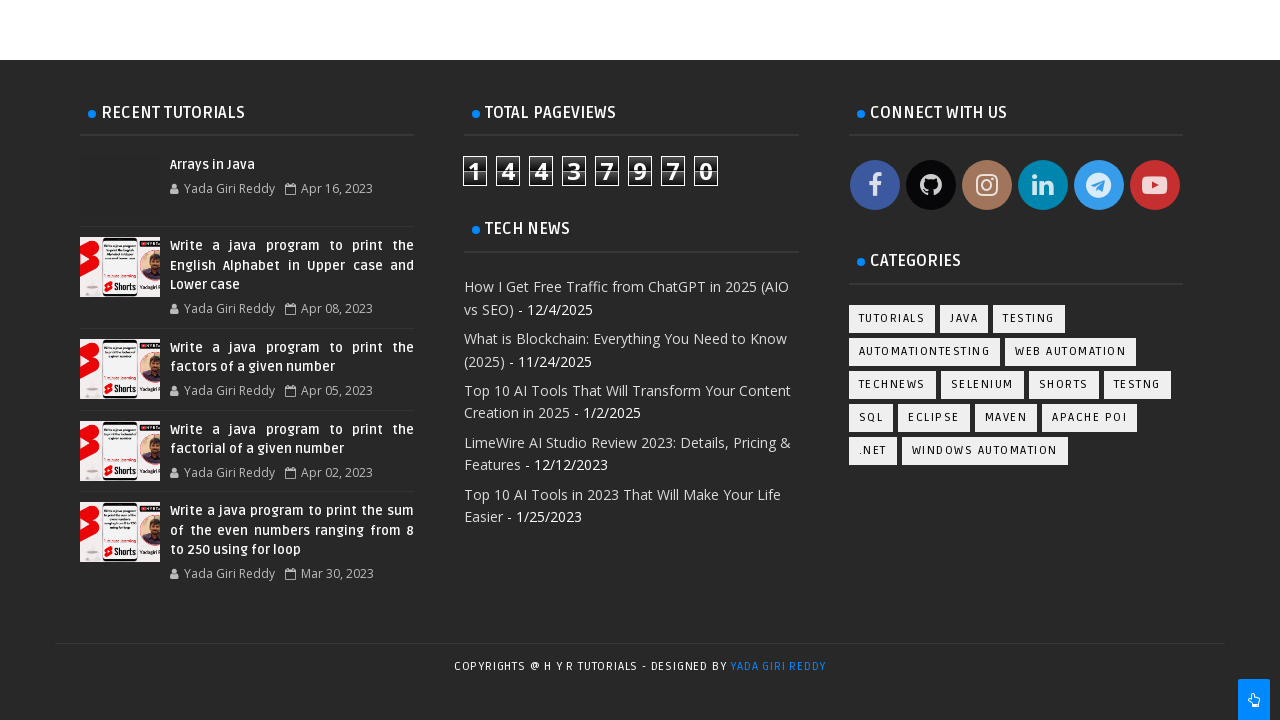